Tests login functionality on SauceDemo by filling username and password fields and clicking the login button

Starting URL: https://www.saucedemo.com/

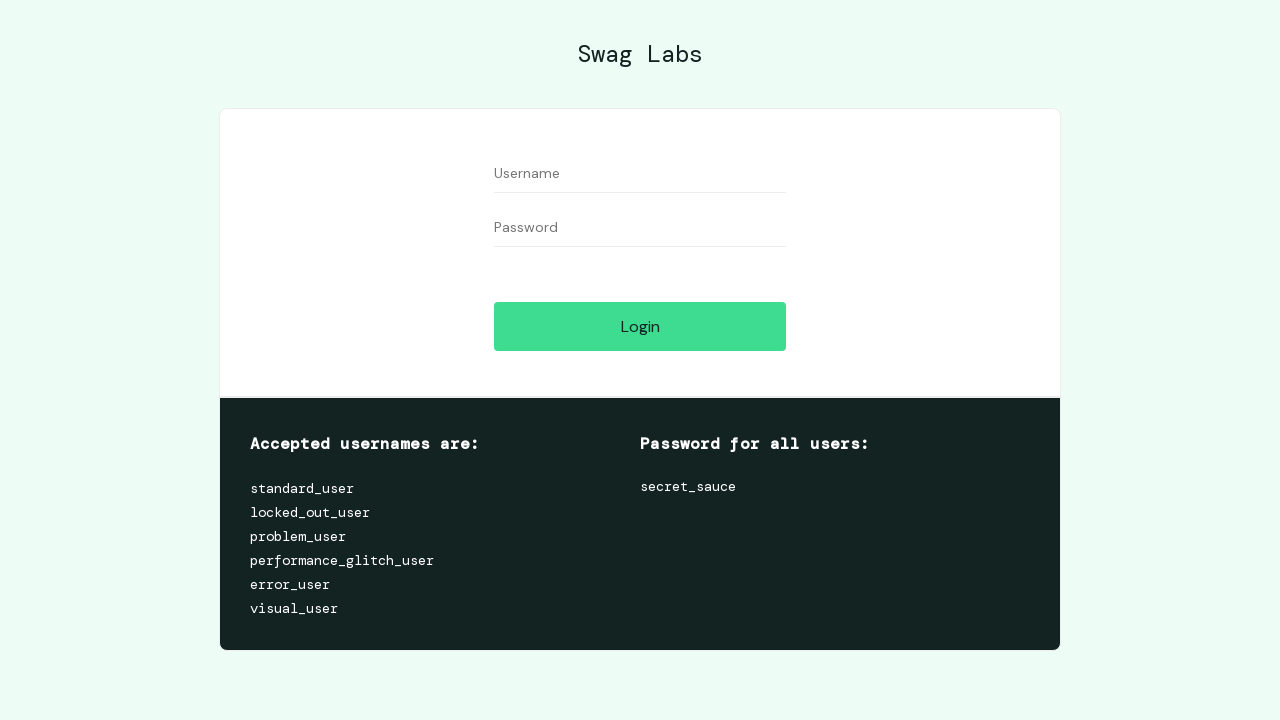

Filled username field with 'standard_user' on //input[@id='user-name']
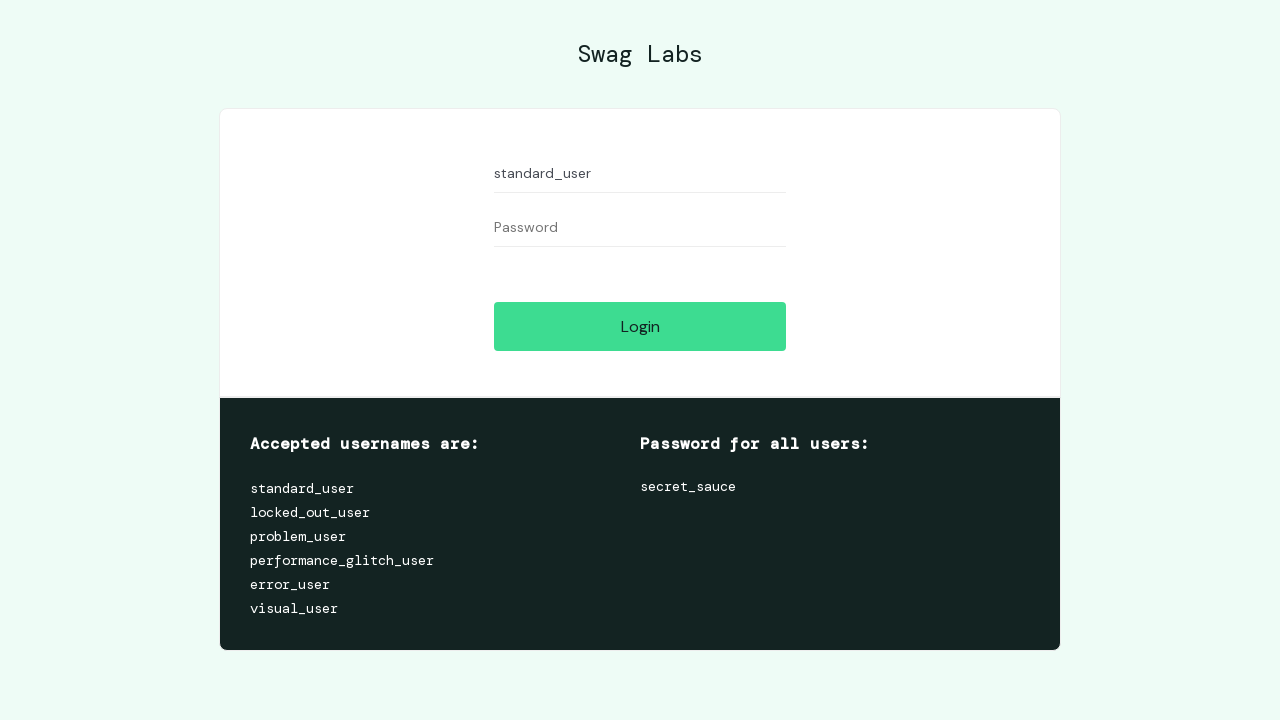

Filled password field with 'secret_sauce' on //input[@id='password']
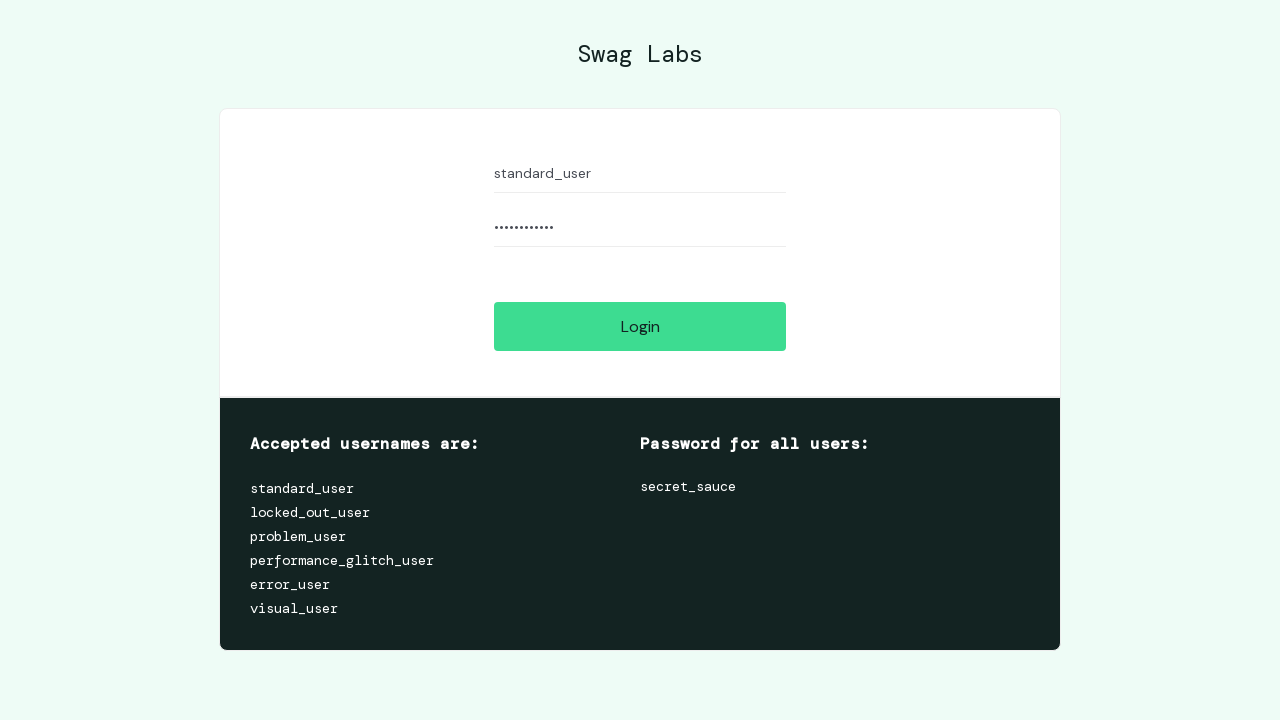

Clicked login button to submit credentials at (640, 326) on xpath=//input[@id='login-button']
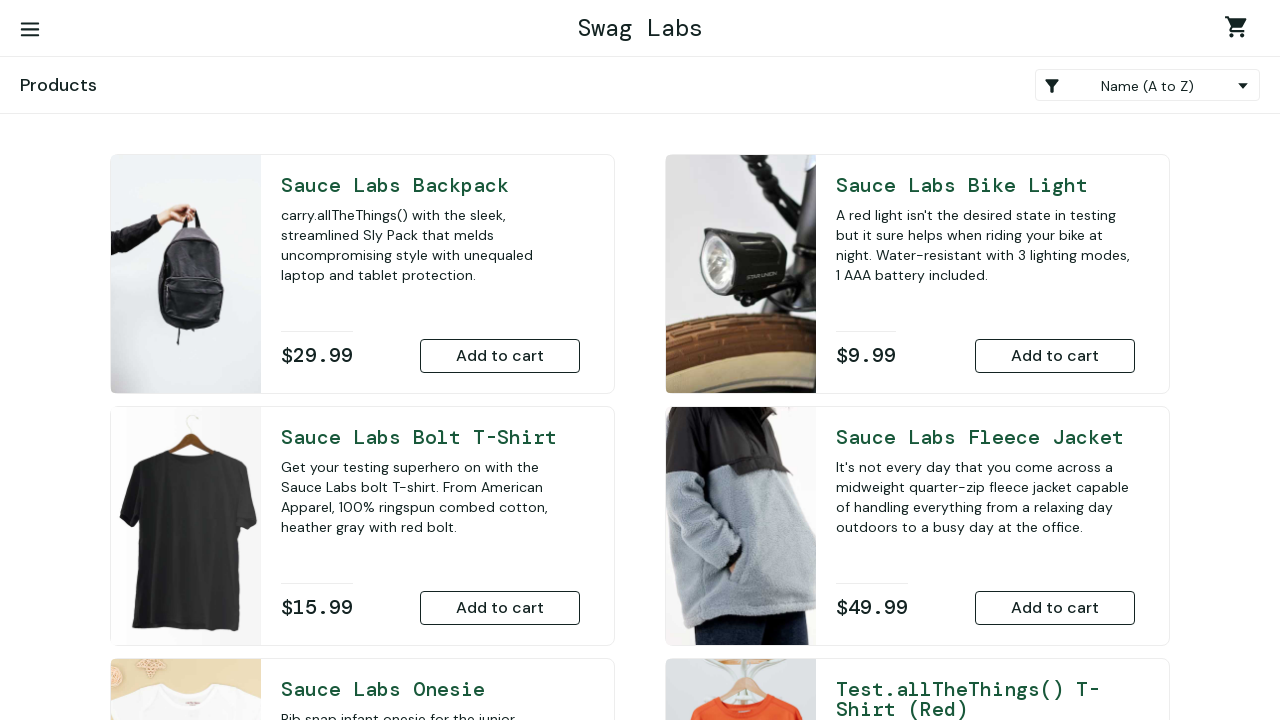

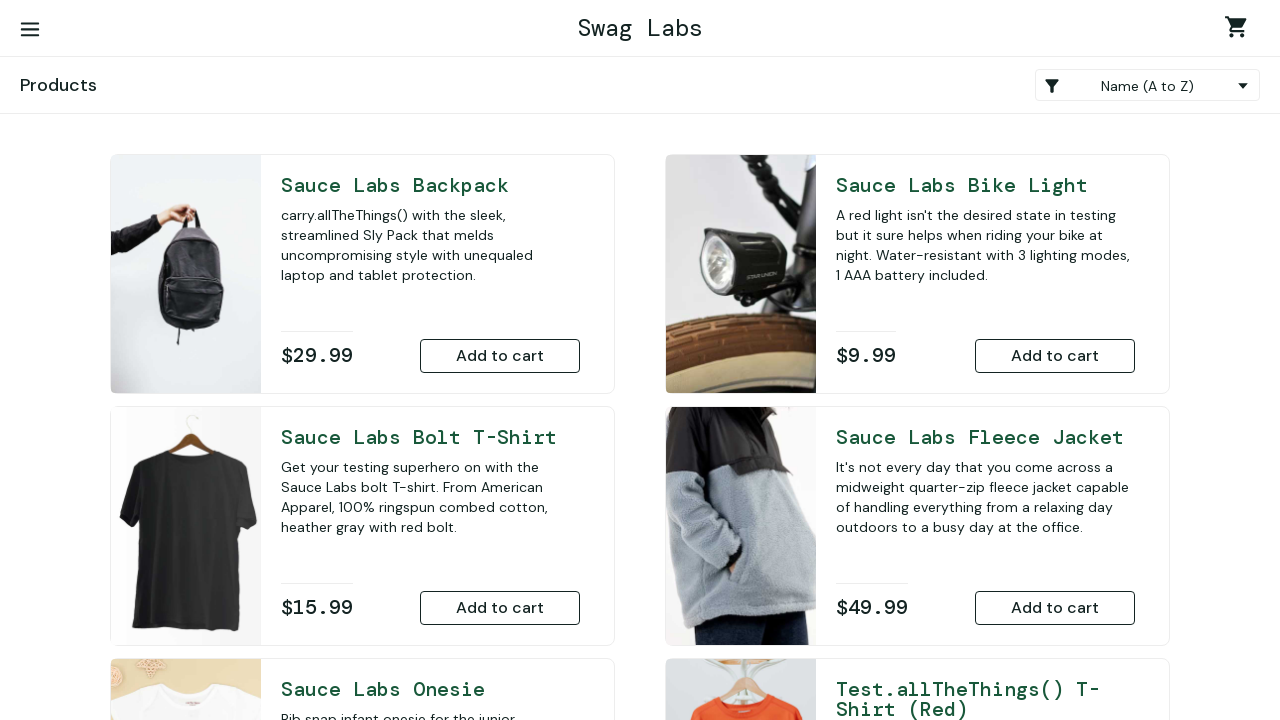